Tests window handling by navigating to a page that opens a new window, switching between parent and child windows, and verifying content in each window

Starting URL: https://the-internet.herokuapp.com/

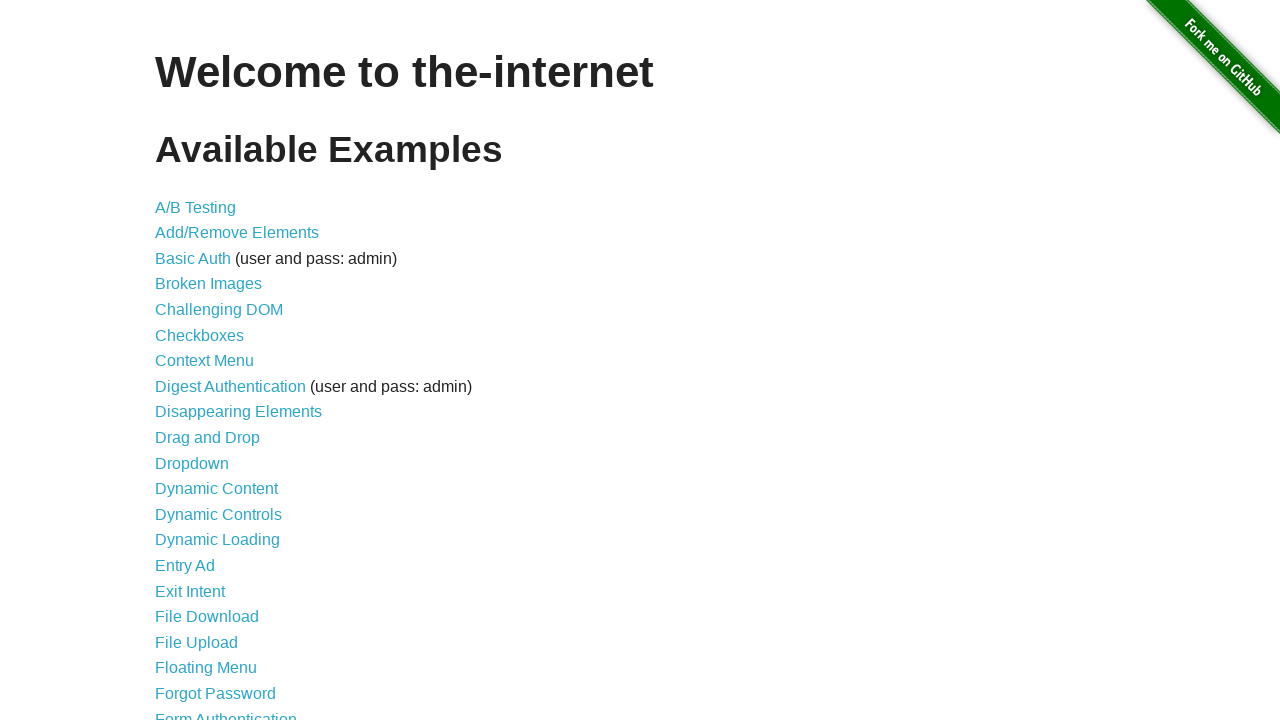

Clicked on Multiple Windows link at (218, 369) on xpath=//a[text()='Multiple Windows']
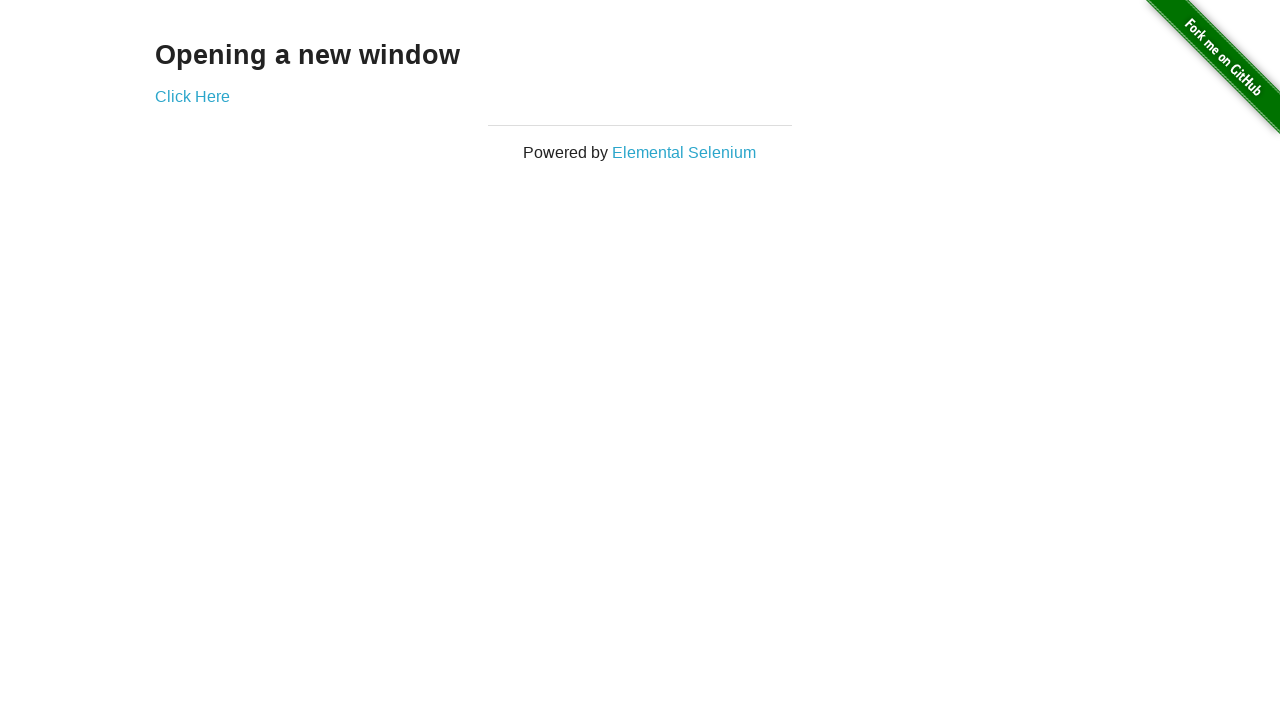

Clicked 'Click Here' link and new window opened at (192, 96) on a:has-text('Click Here')
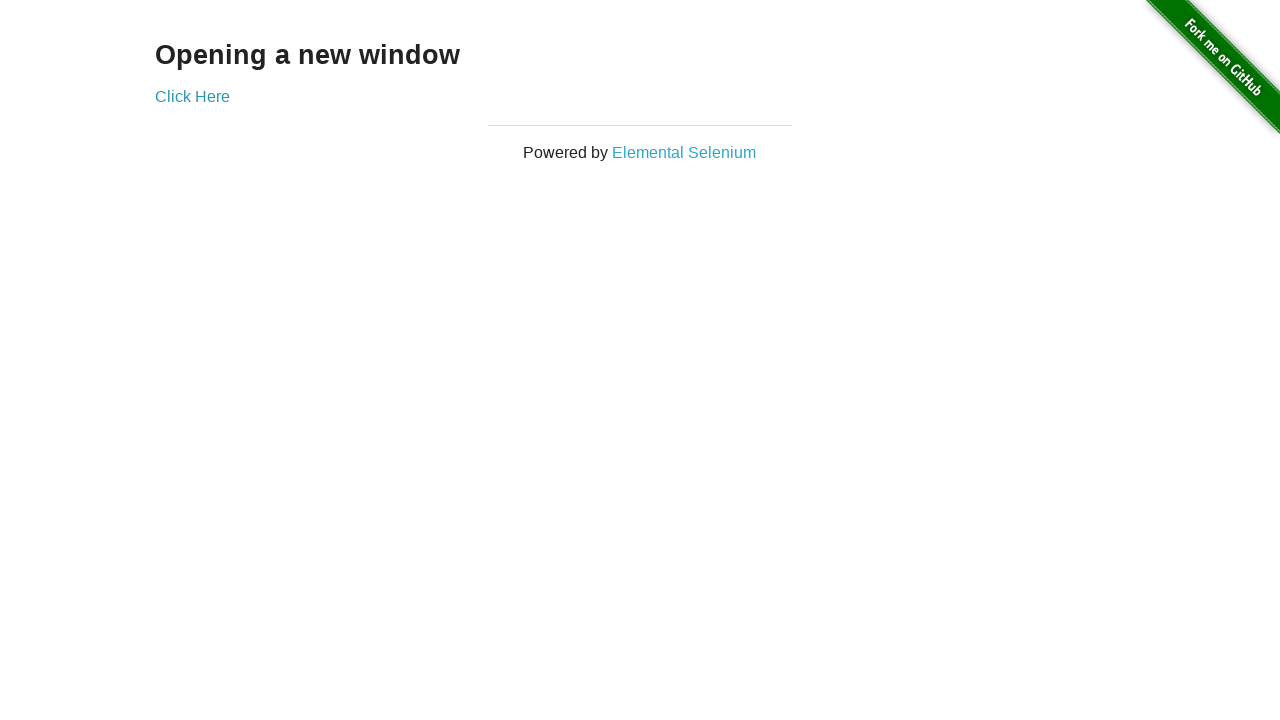

Captured new popup window reference
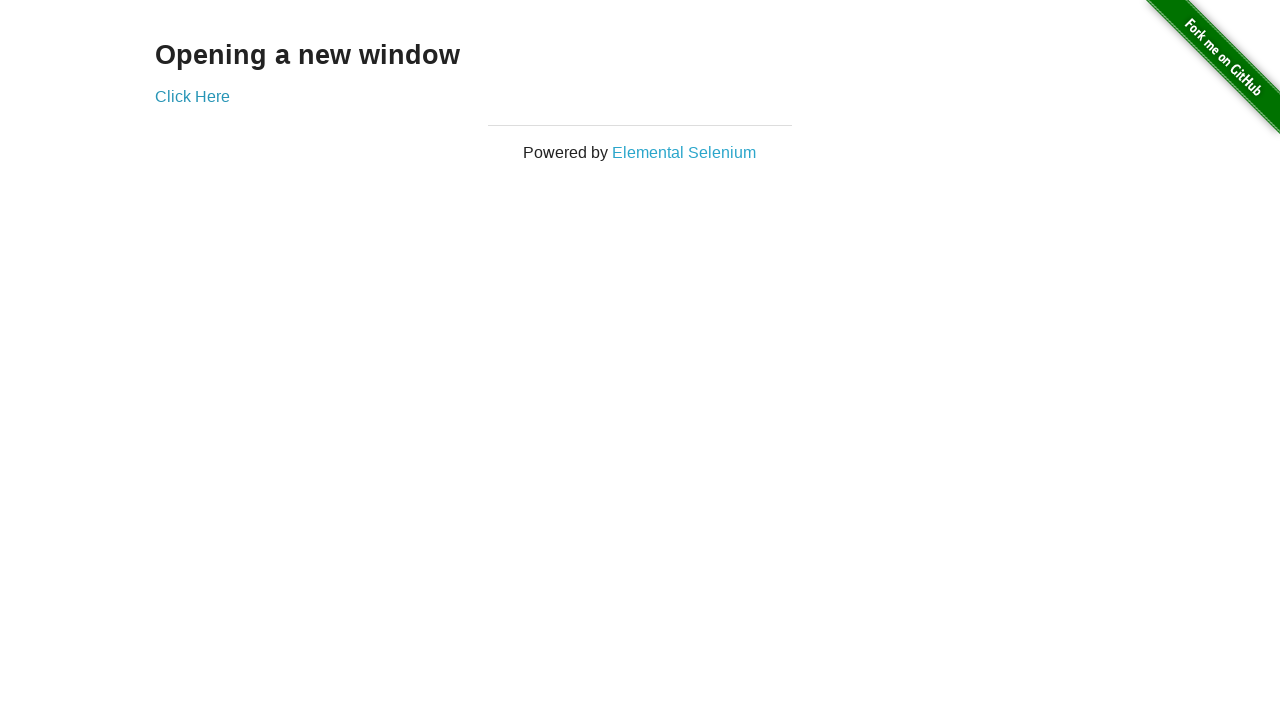

Retrieved text from child window: New Window
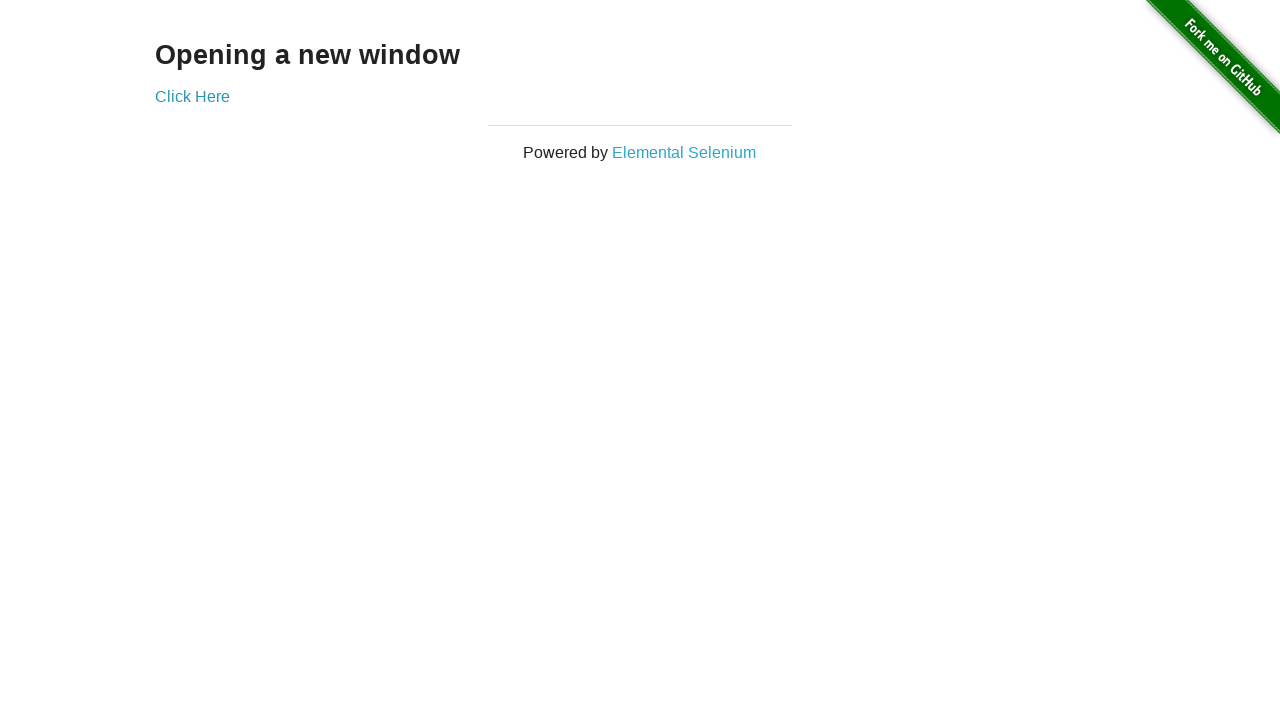

Retrieved text from parent window: Opening a new window
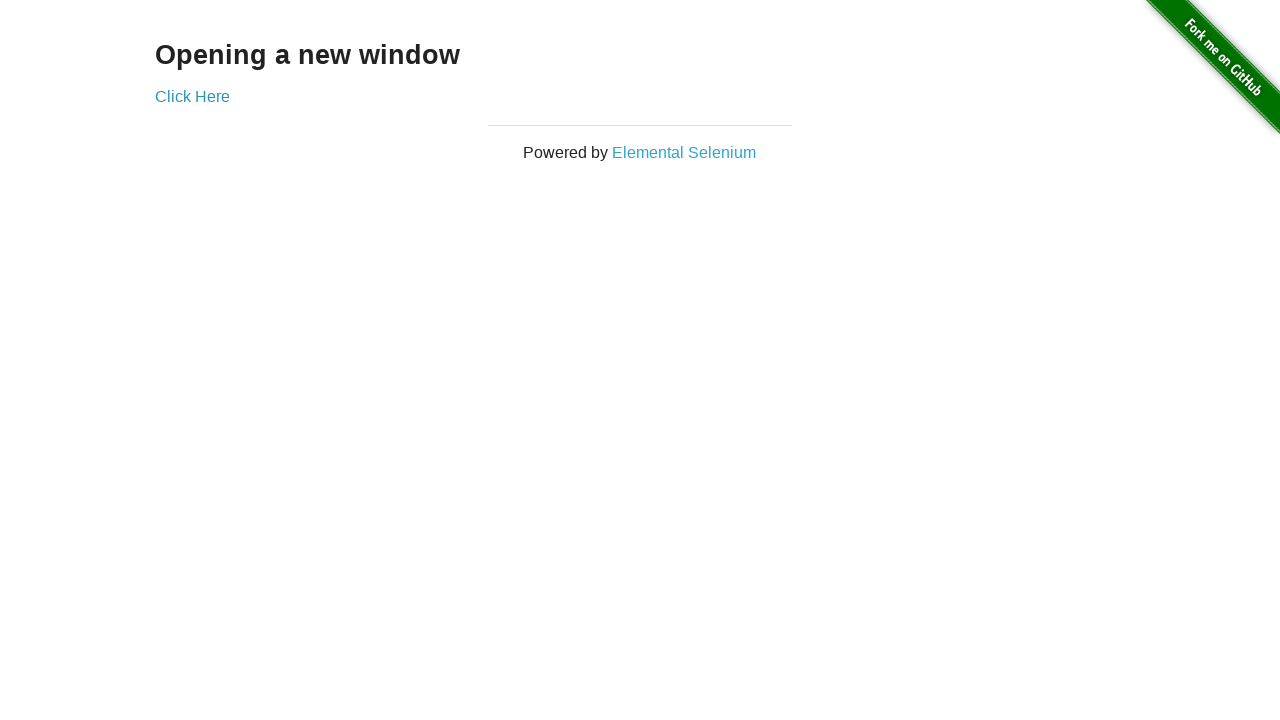

Closed the popup window
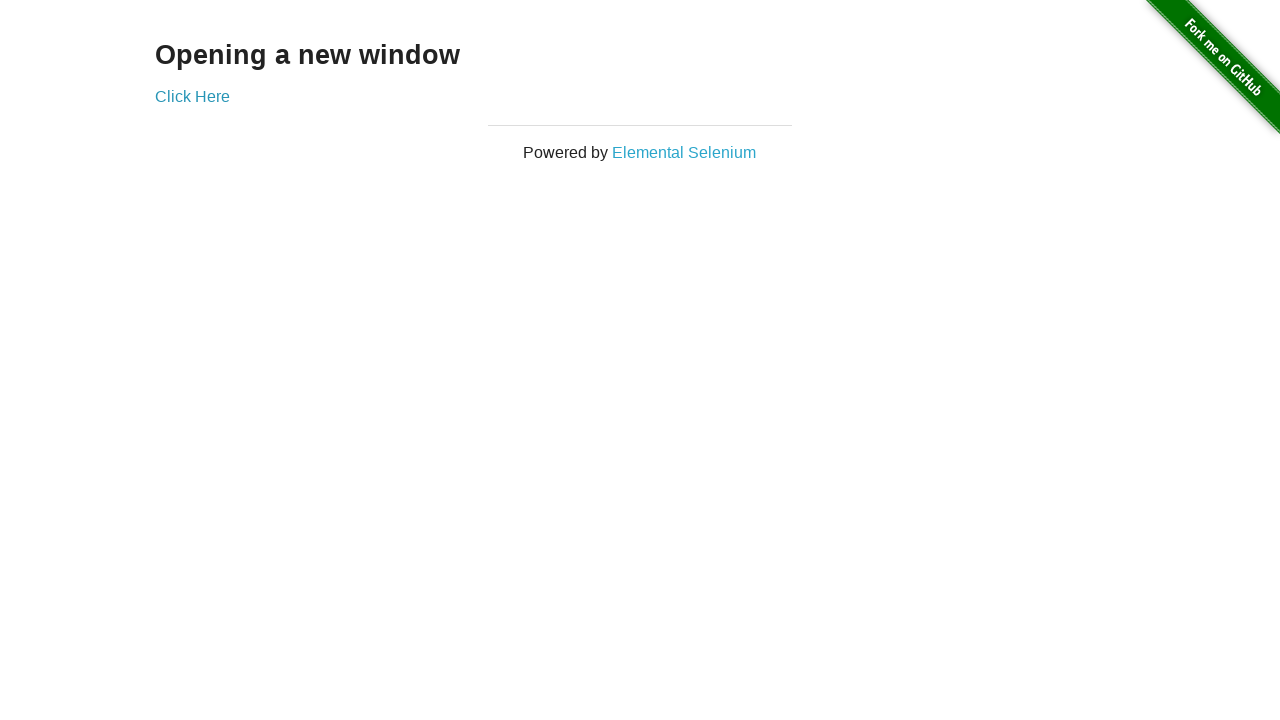

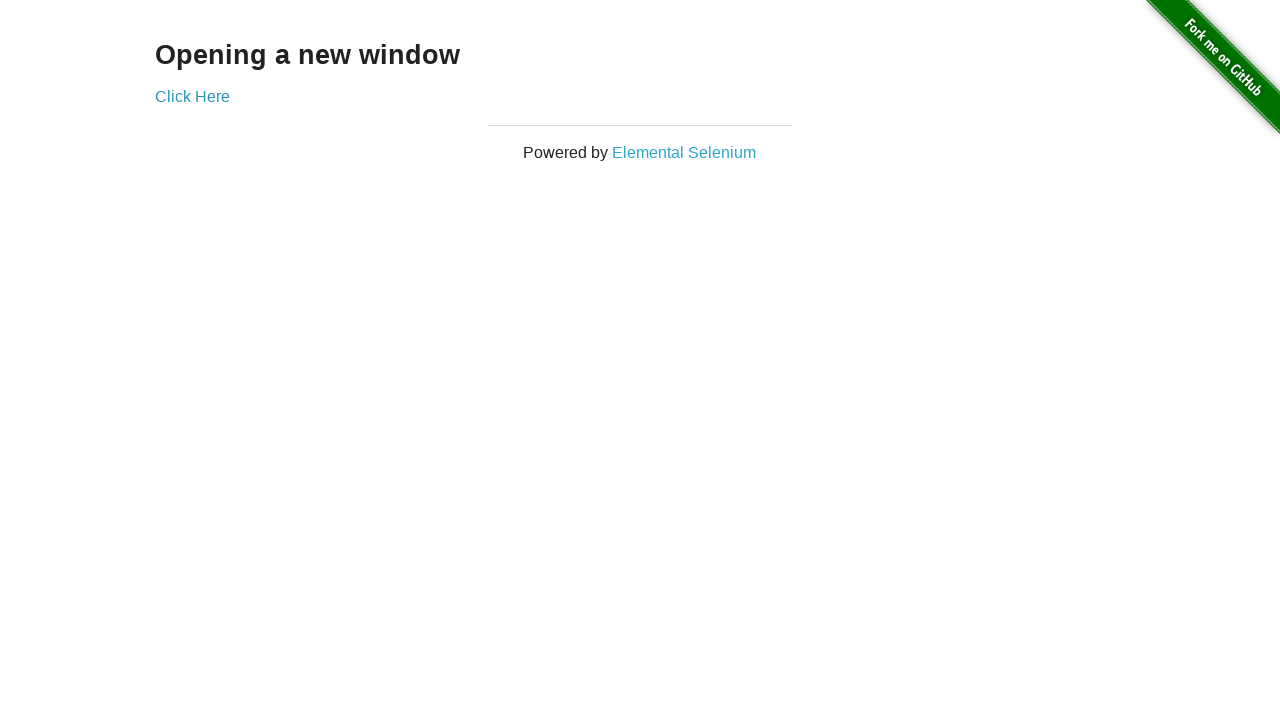